Tests a Todo MVC application by adding three todo items, marking one as complete, and verifying the remaining item count displays correctly

Starting URL: https://vue-todomvc.webdriver.io/

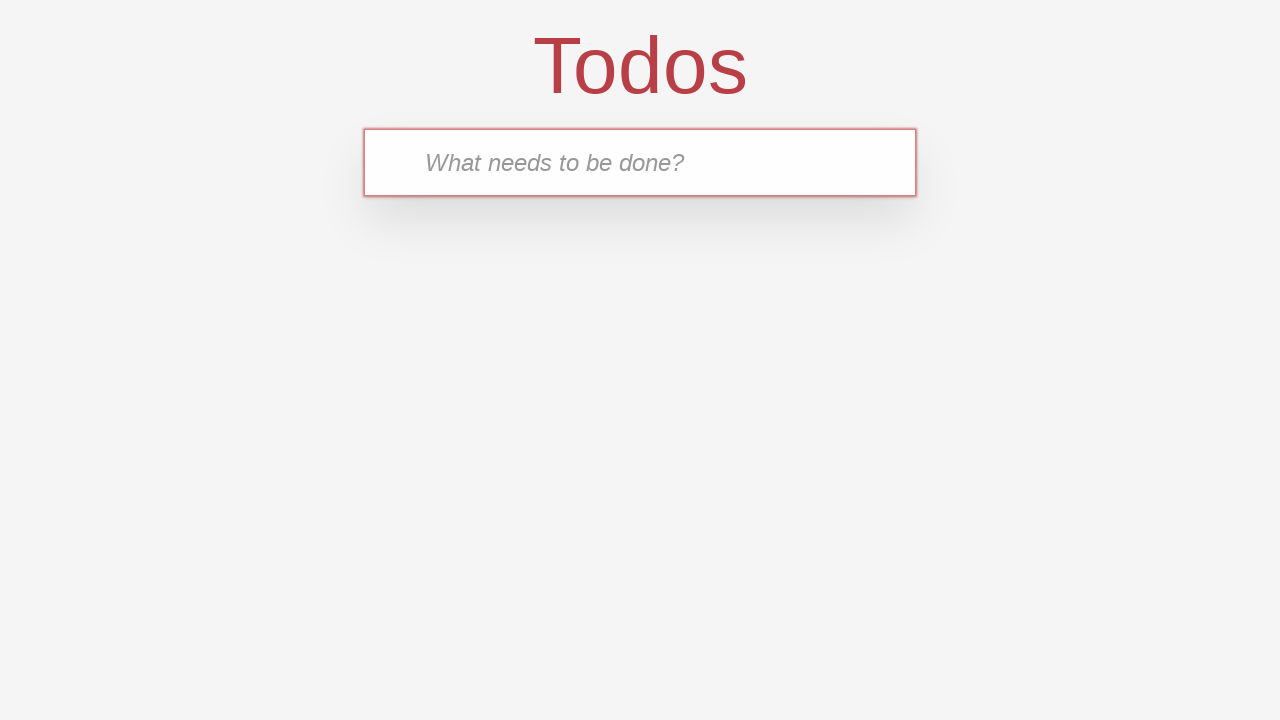

Filled todo input field with 'Buy groceries' on input[placeholder='What needs to be done?']
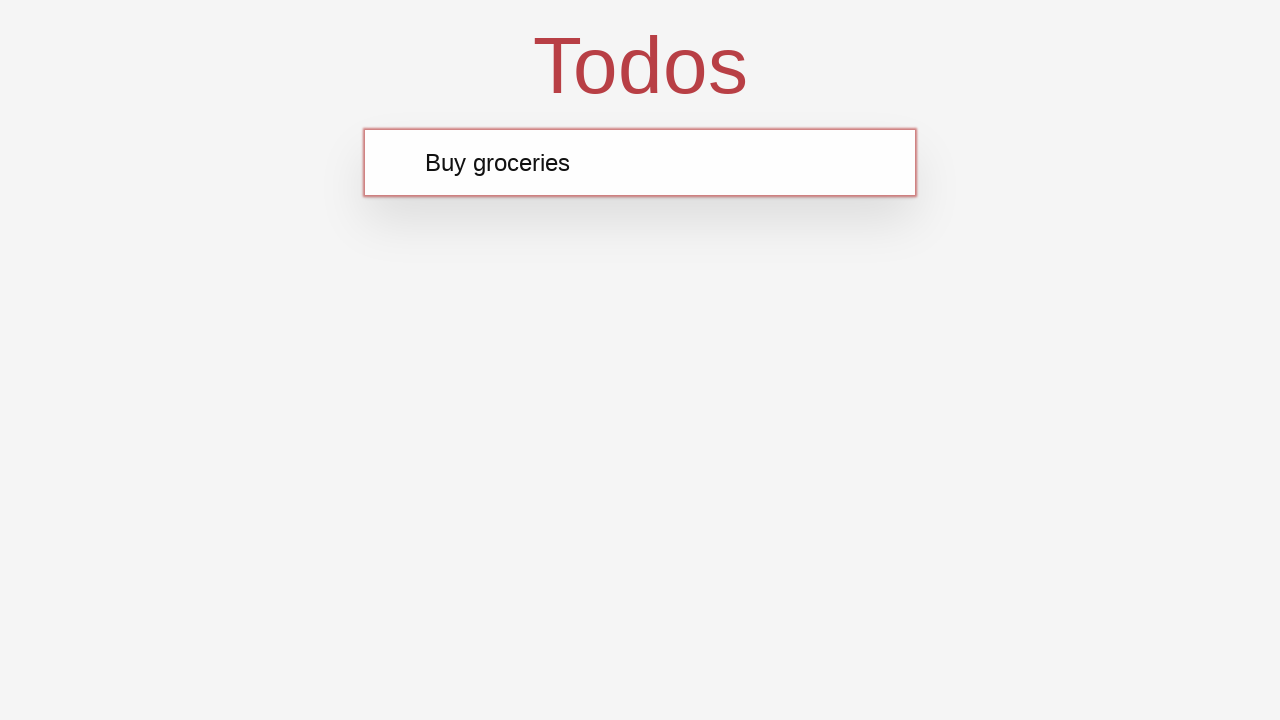

Pressed Enter to add first todo item
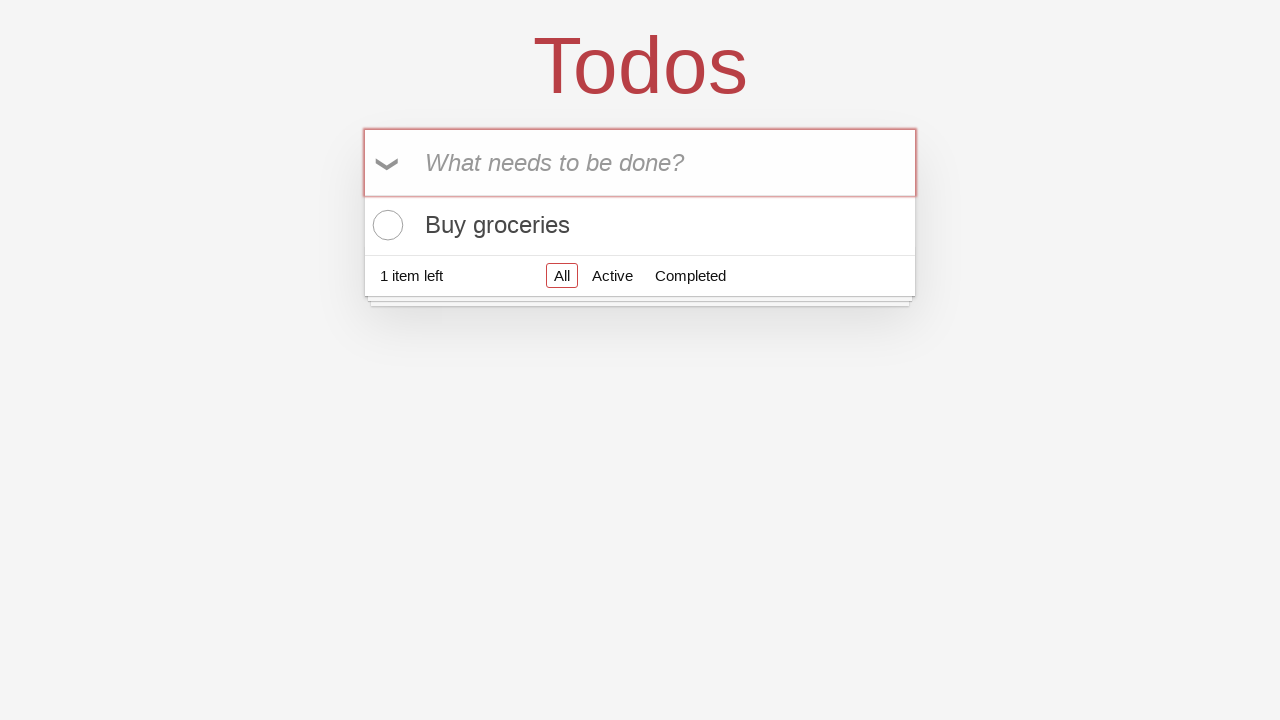

Filled todo input field with 'Do the workshop' on input[placeholder='What needs to be done?']
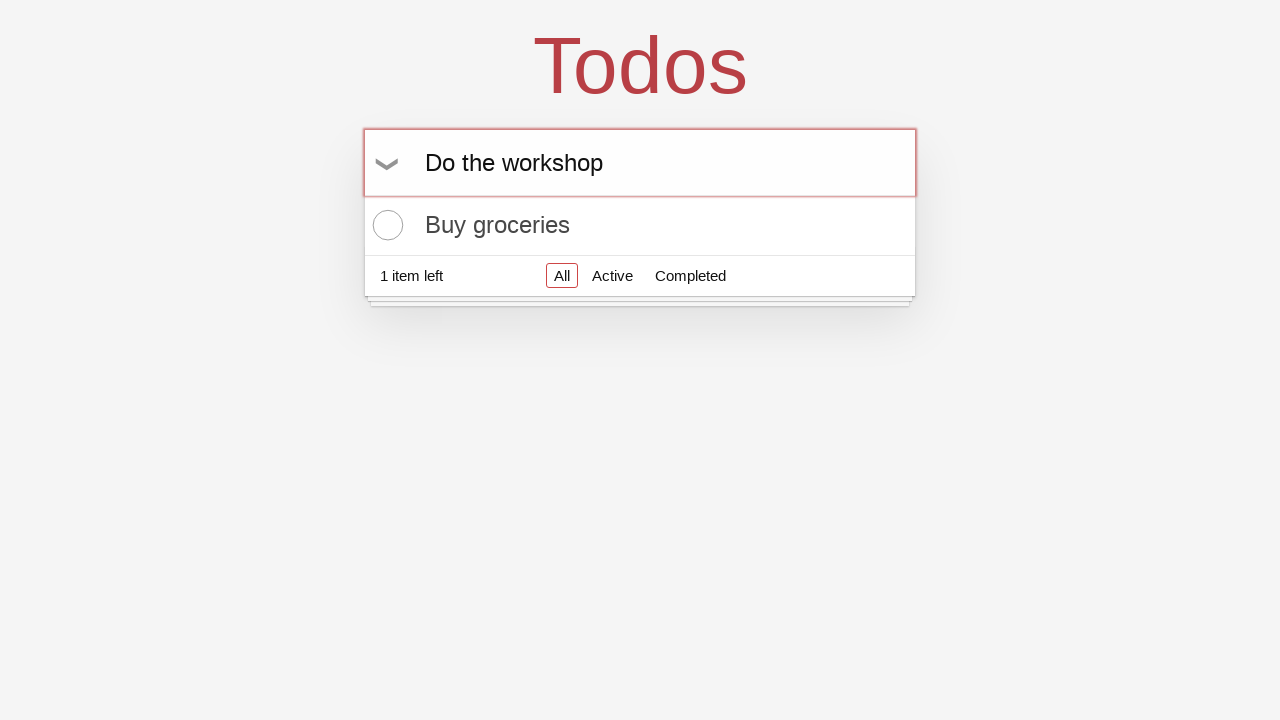

Pressed Enter to add second todo item
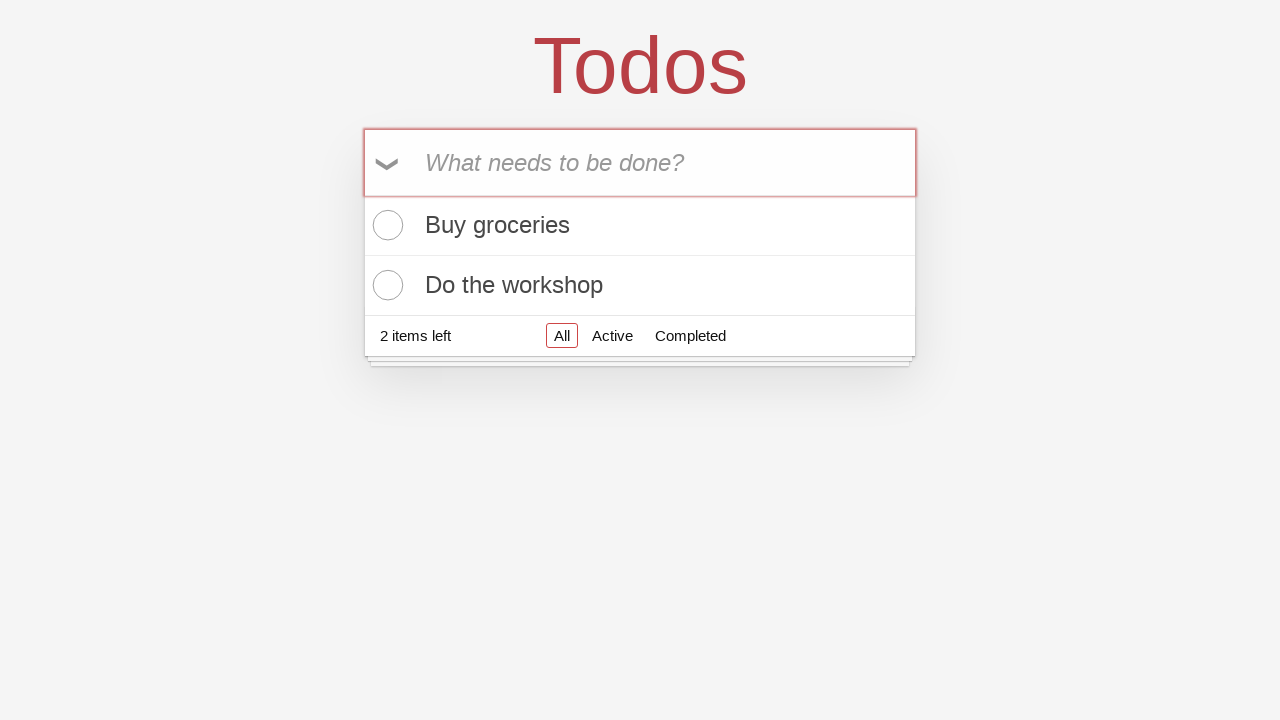

Filled todo input field with 'Go home' on input[placeholder='What needs to be done?']
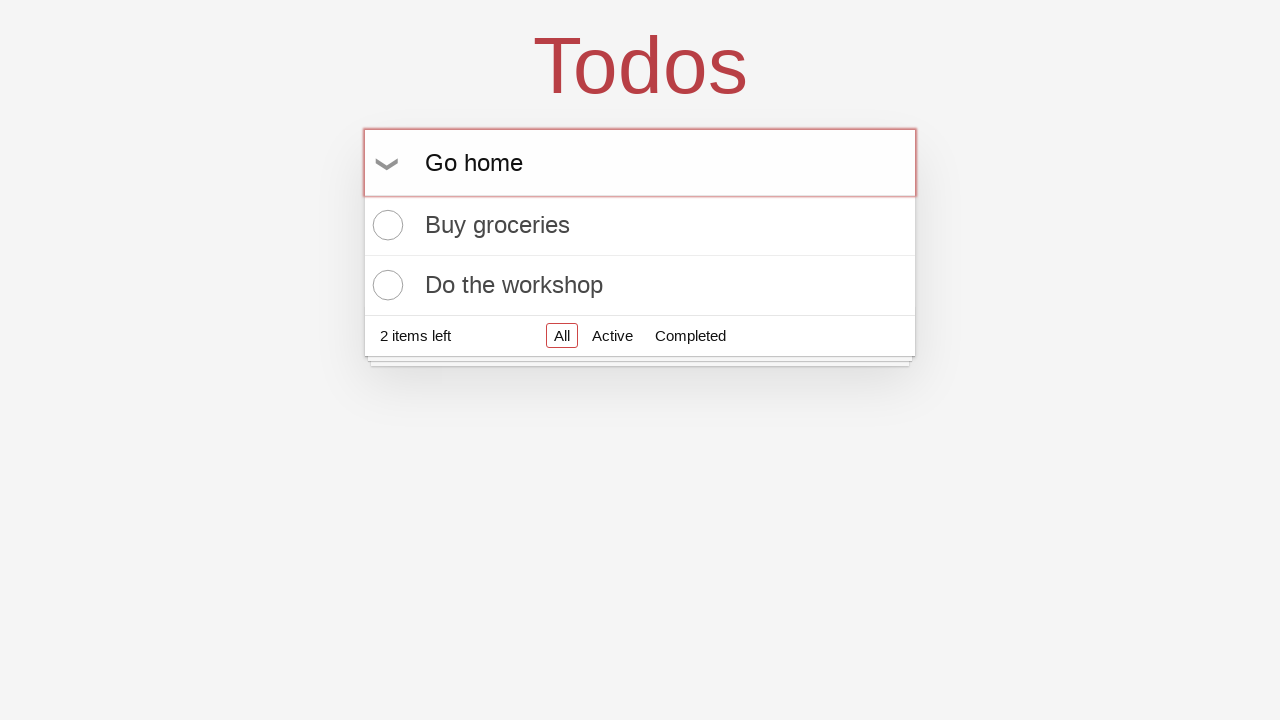

Pressed Enter to add third todo item
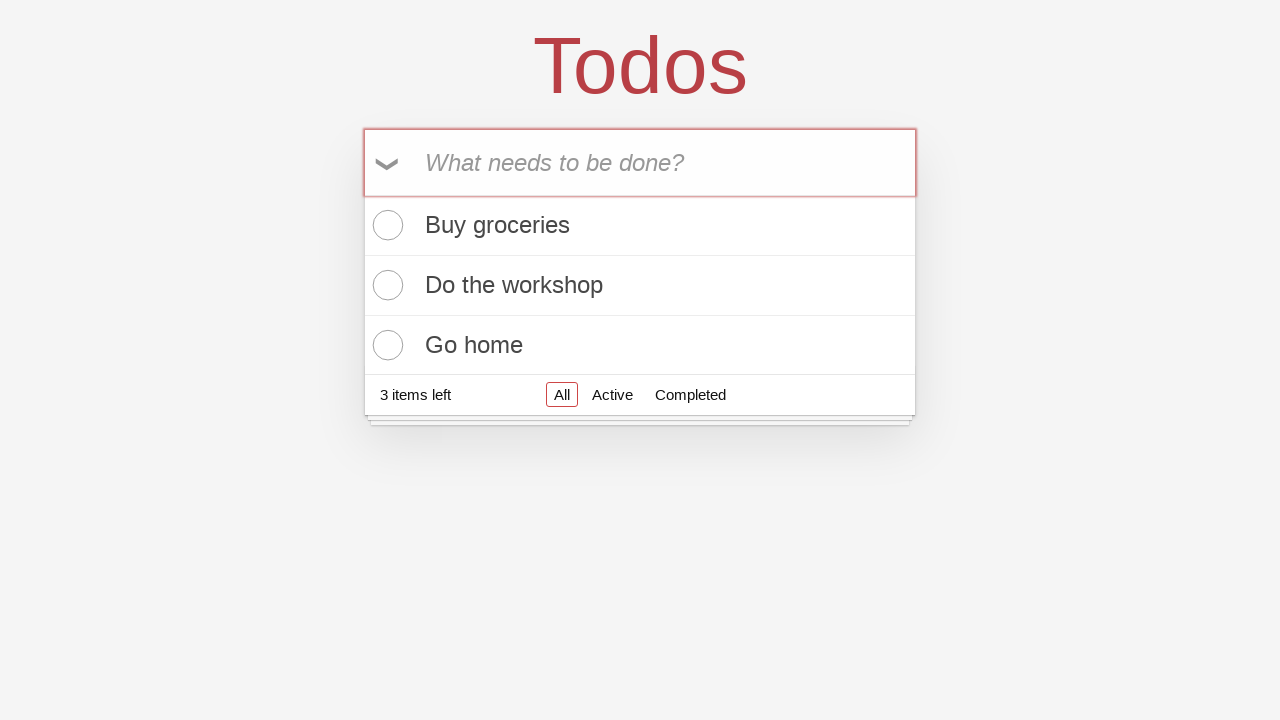

Clicked toggle checkbox on second todo item to mark as complete at (385, 285) on .todo >> nth=1 >> .toggle
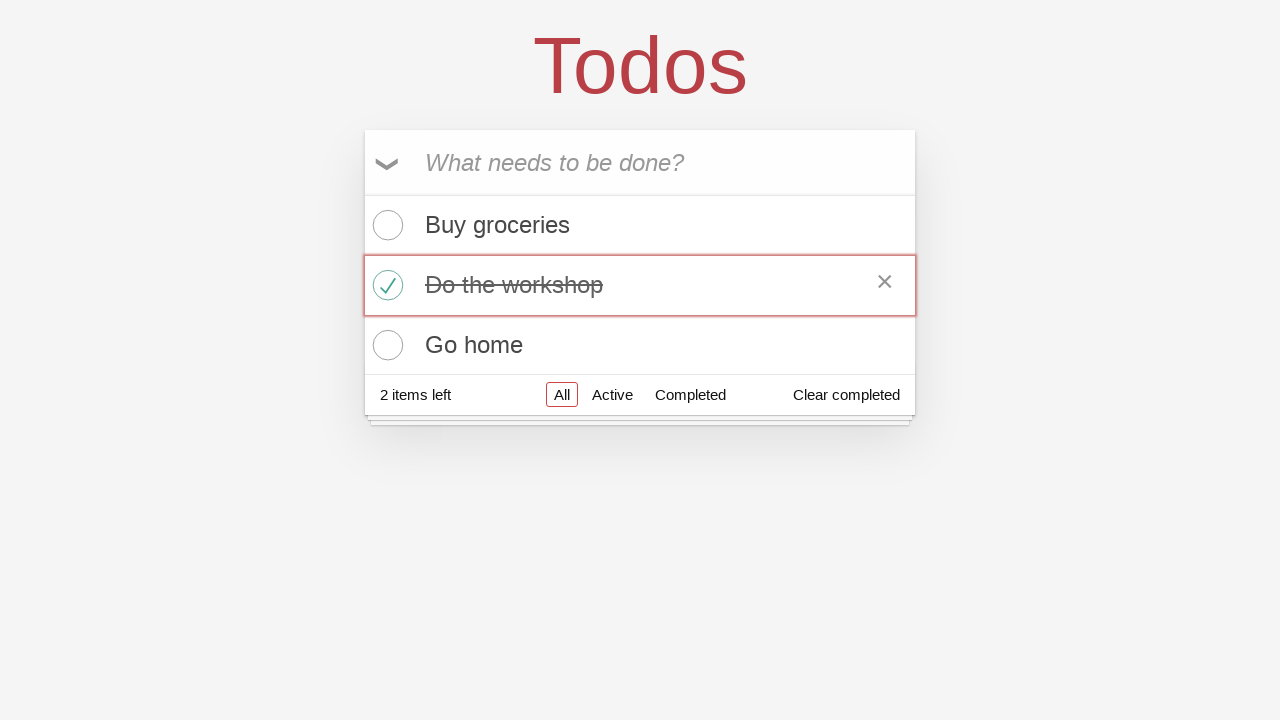

Verified todo count element is visible showing 2 items remaining
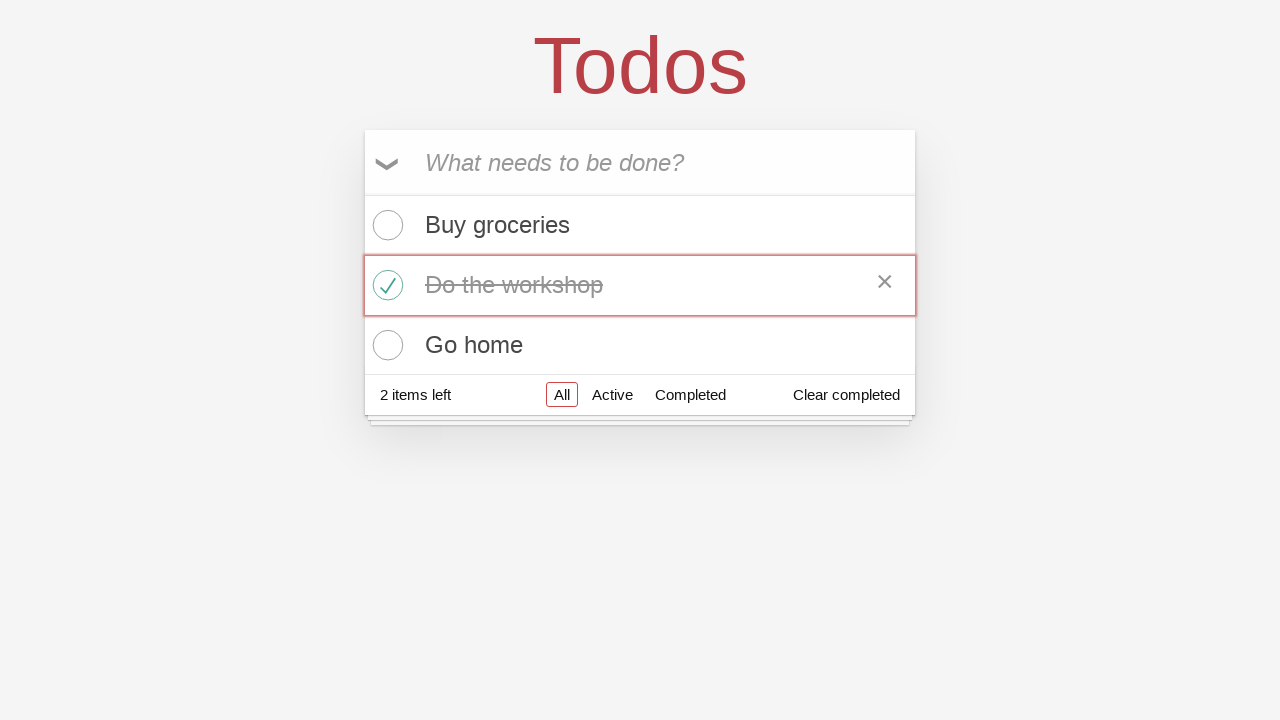

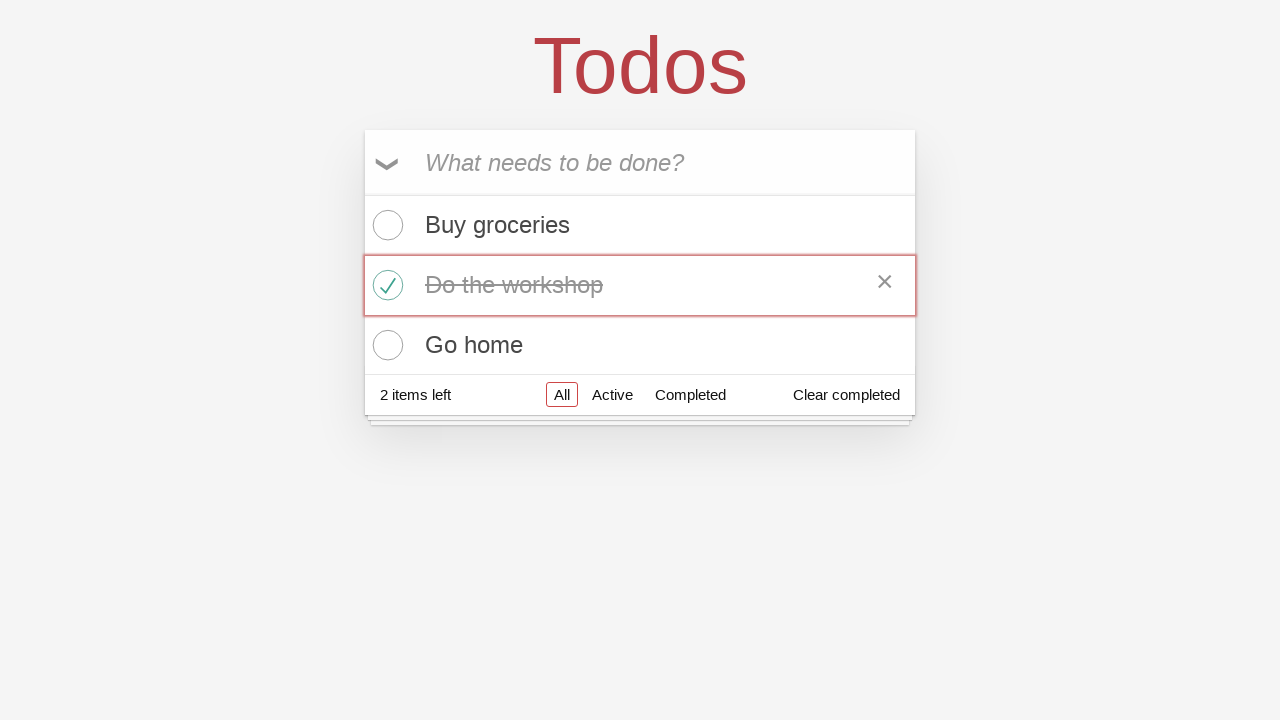